Automates solving a word search puzzle game by extracting the grid and word list, finding words using a Trie algorithm, and performing drag-and-drop actions to select found words across multiple rounds

Starting URL: https://wordsearch.samsonn.com/

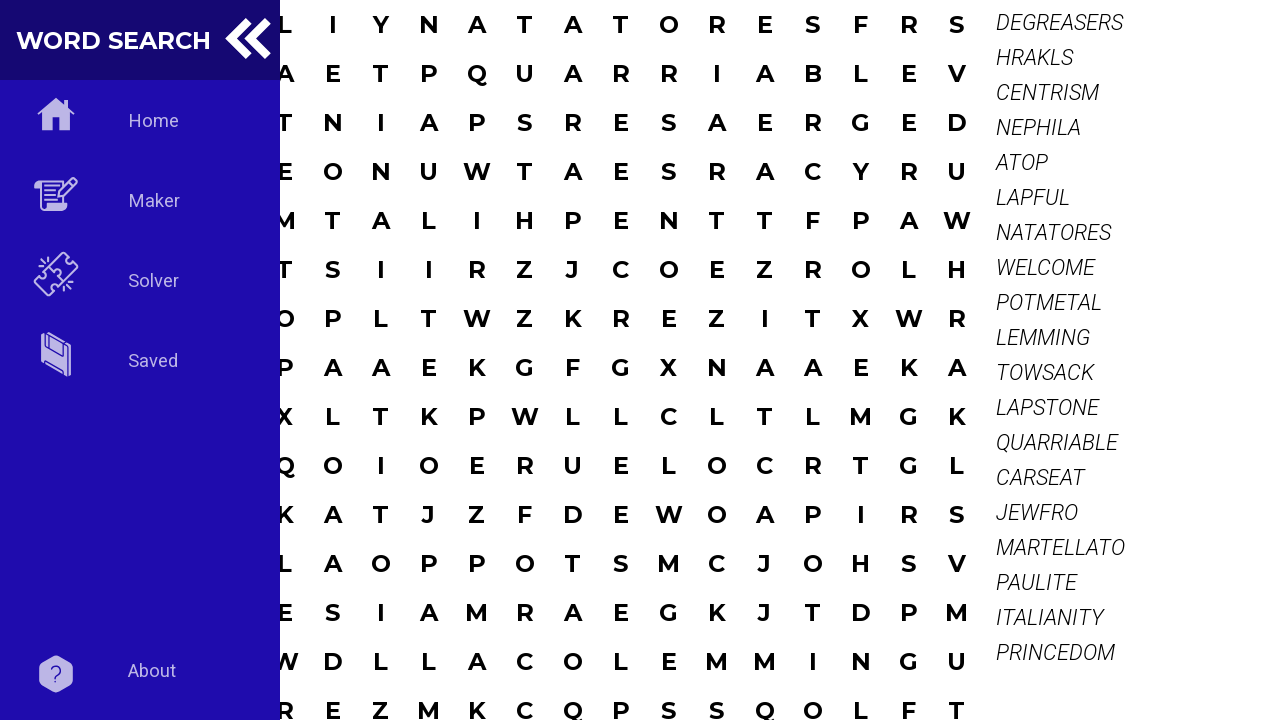

Waited for grid to be visible
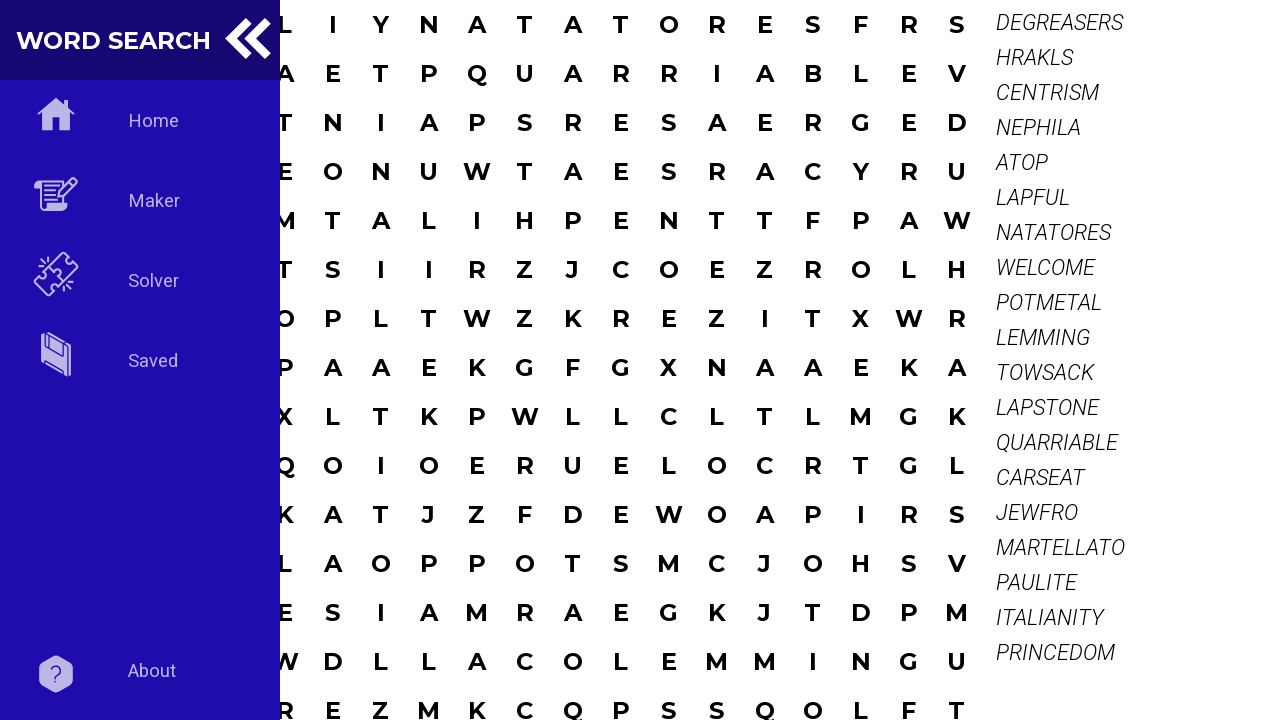

Waited for word list to load
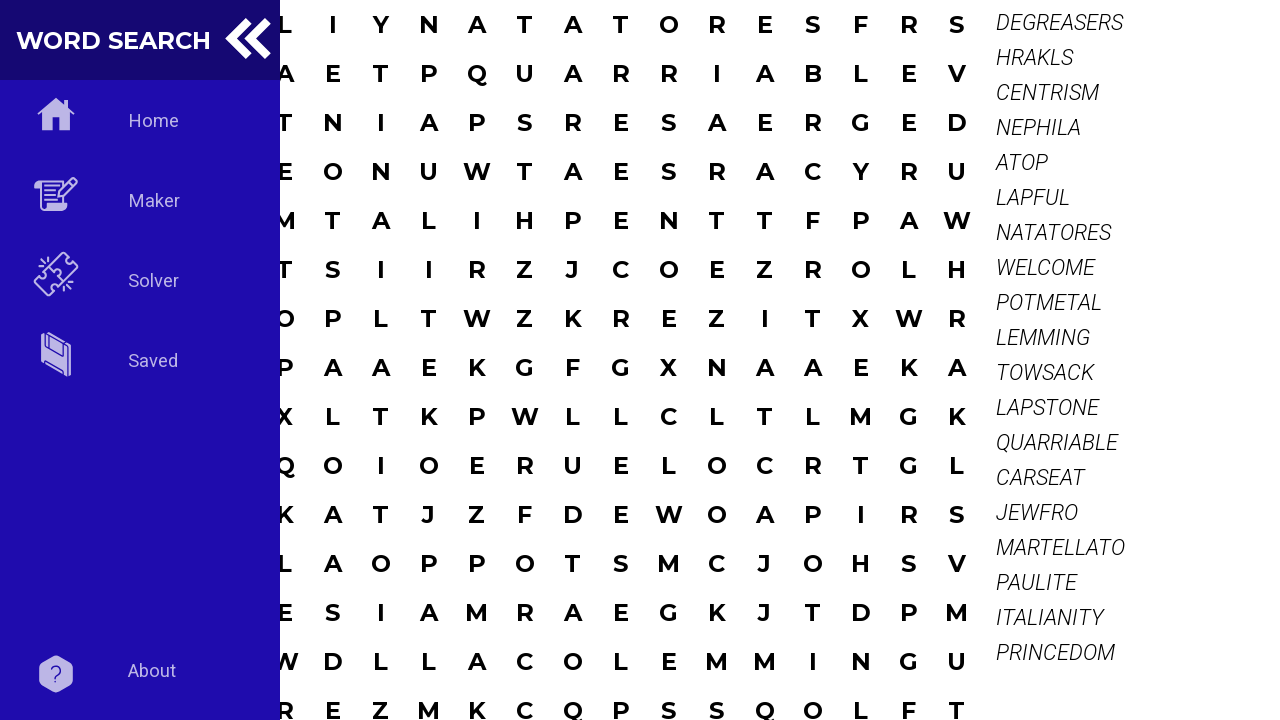

Starting round 1
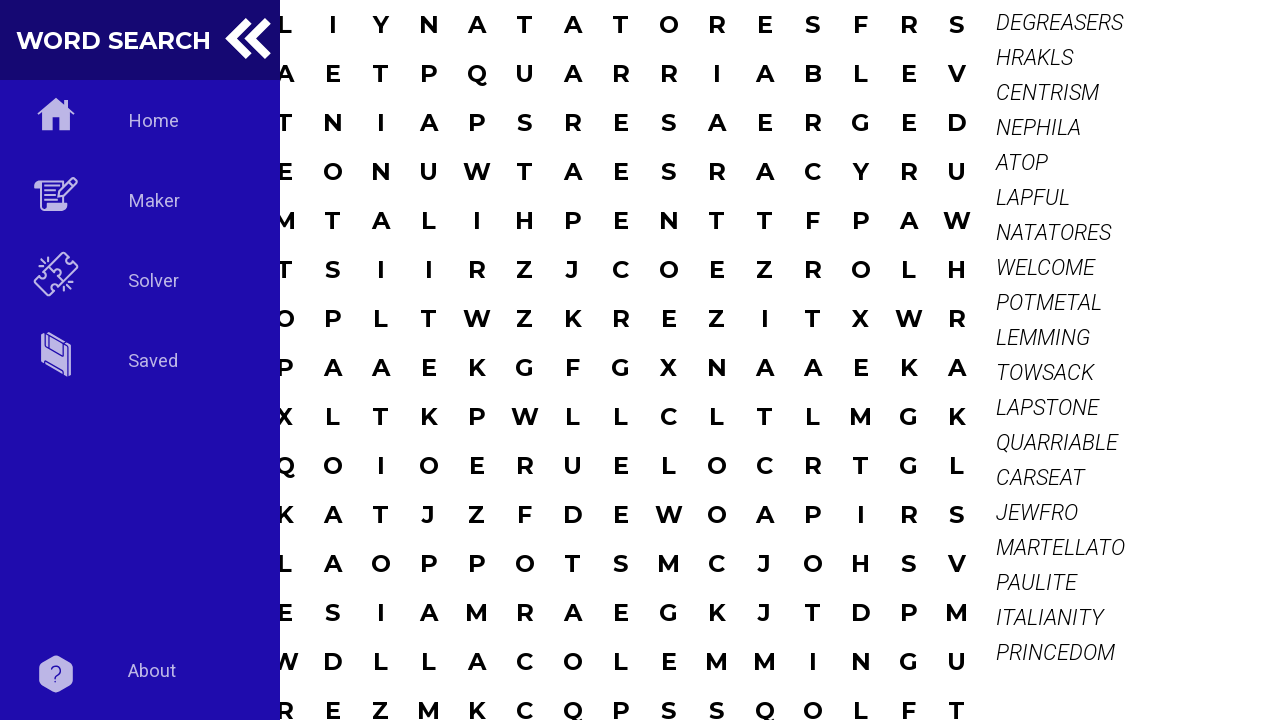

Extracted word search grid (15x15)
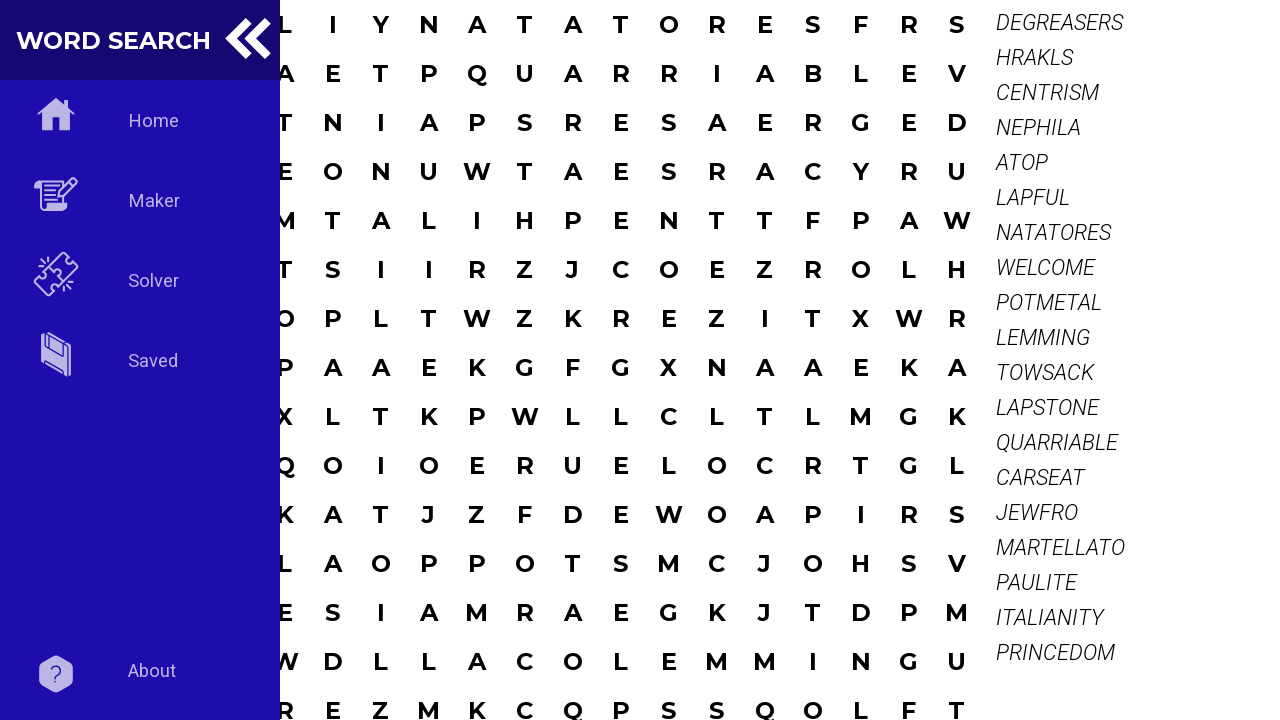

Extracted word list with 19 words to find
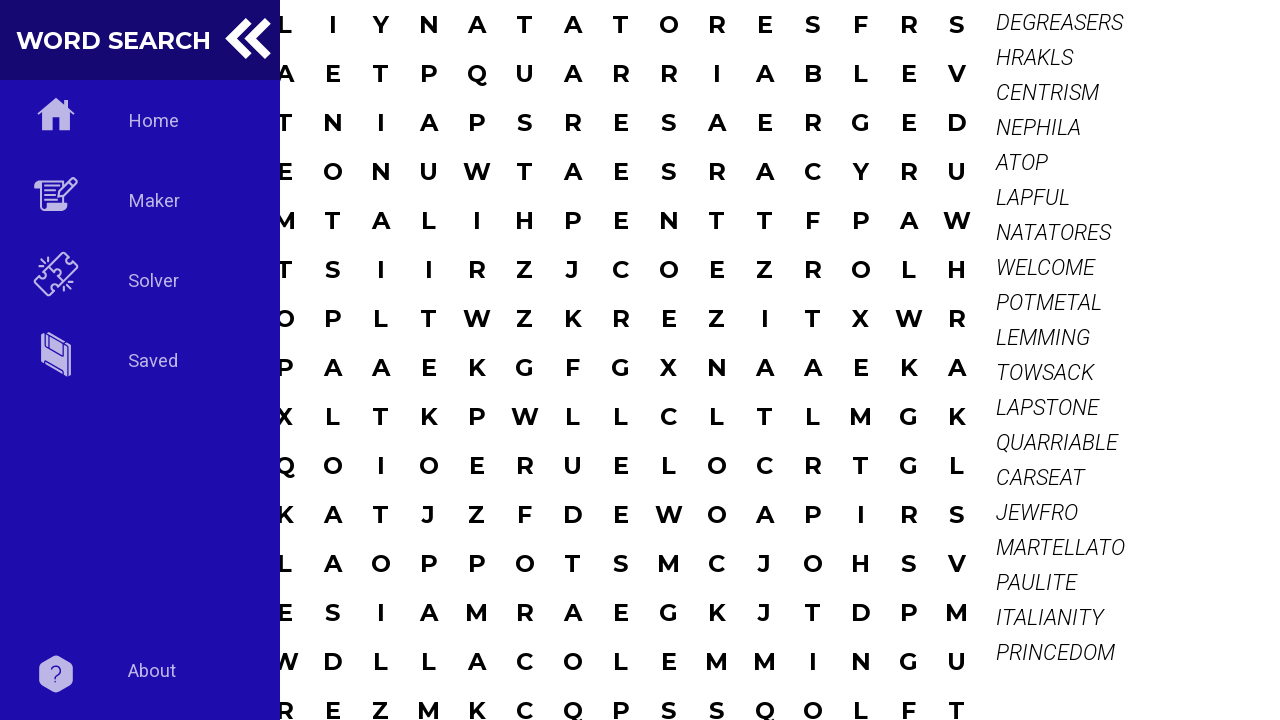

Solved puzzle and performed drag-and-drop actions for all found words at (860, 254)
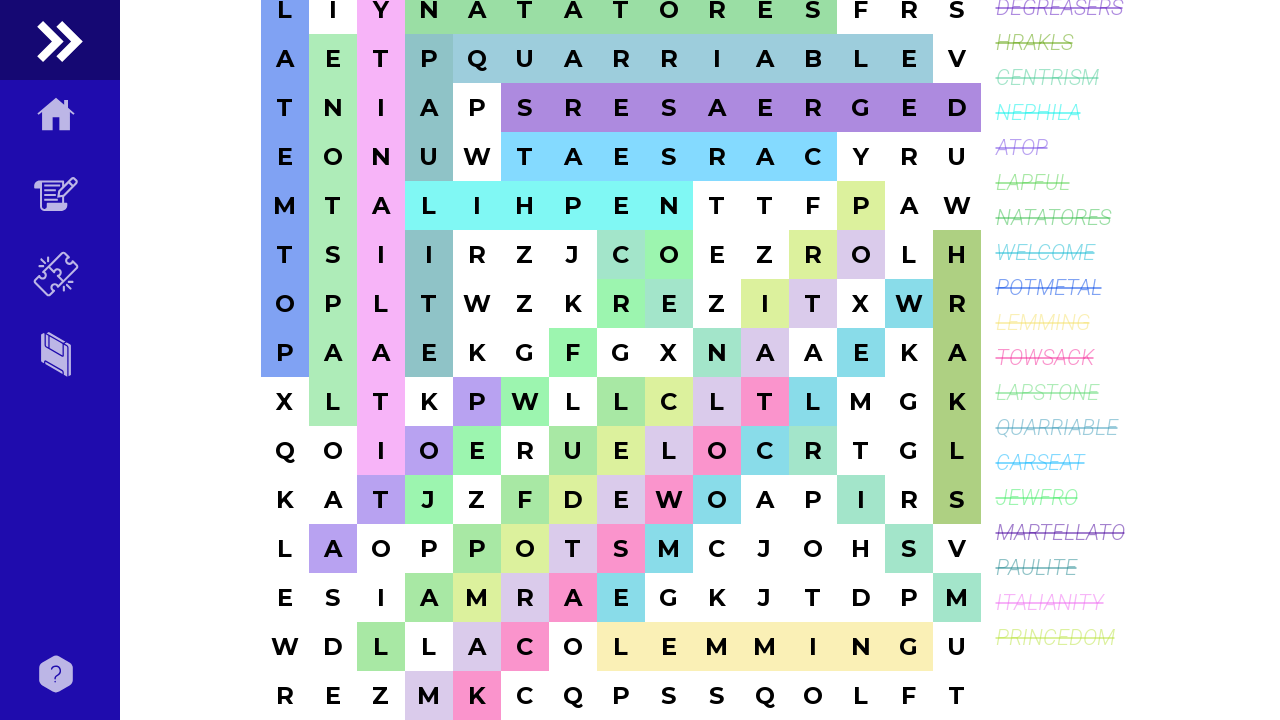

Registered dialog handler to accept alerts
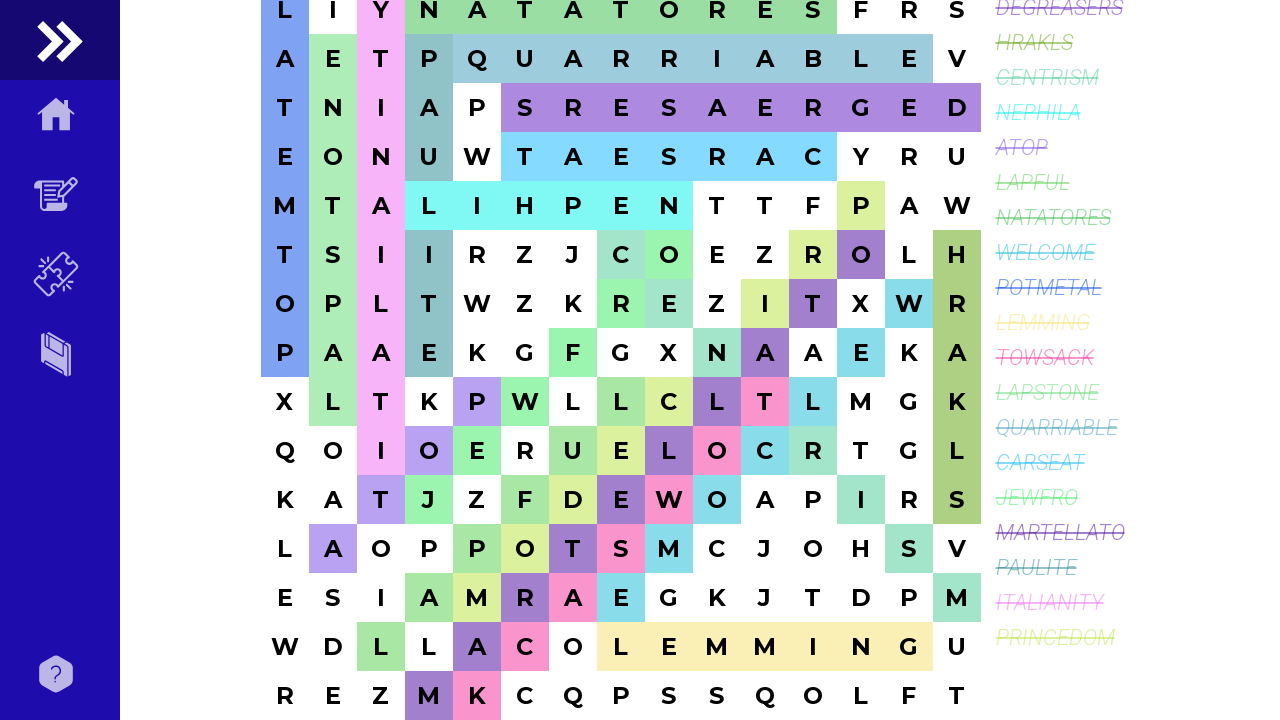

Waited 2 seconds for next round to load
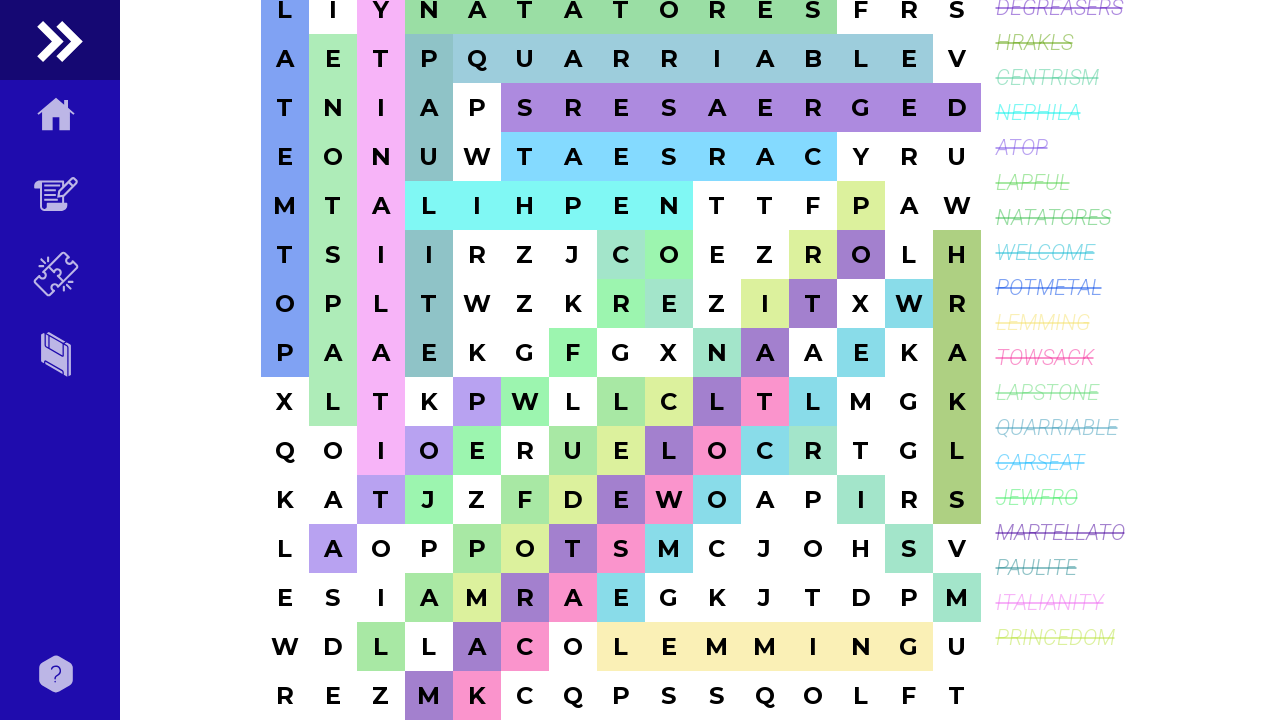

Starting round 2
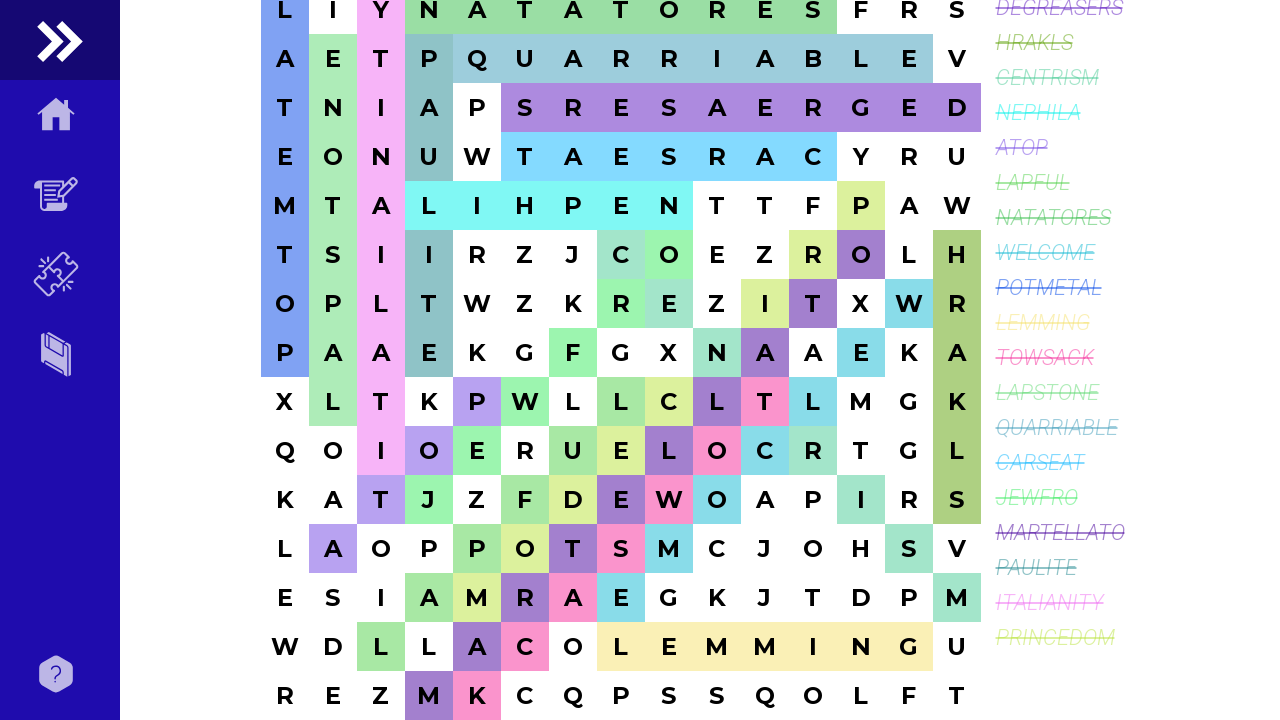

Extracted word search grid (15x15)
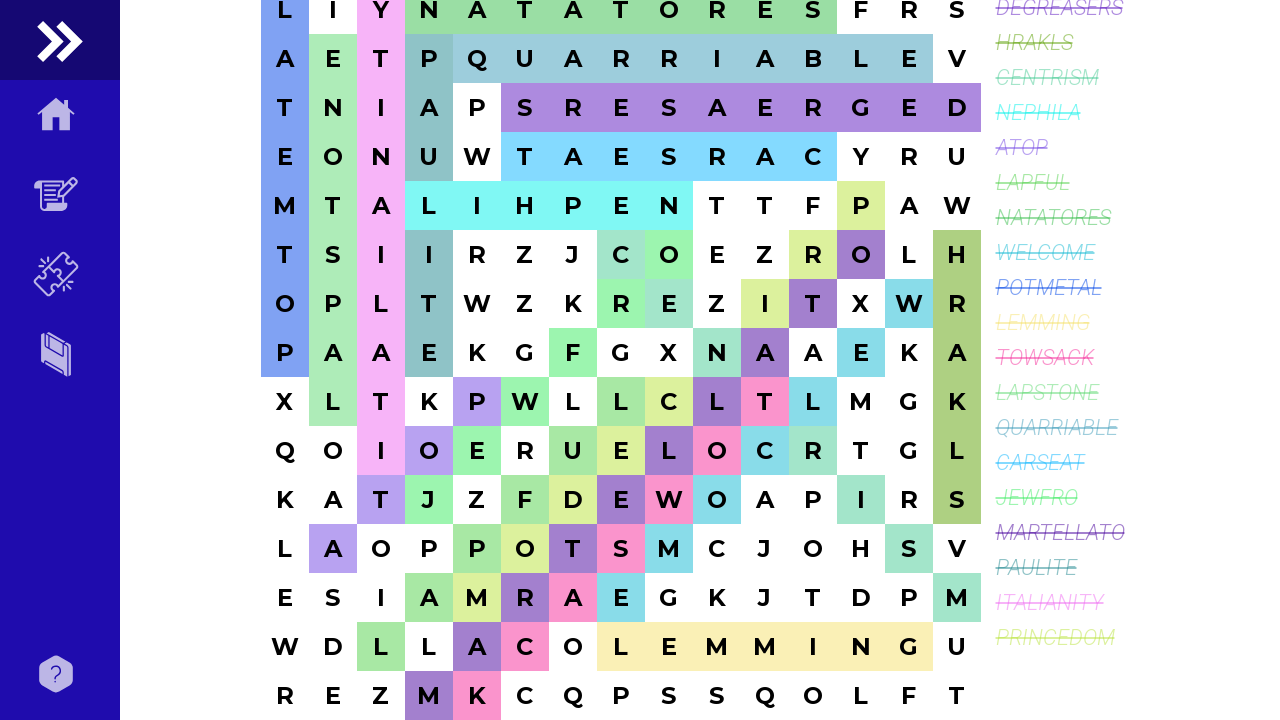

Extracted word list with 19 words to find
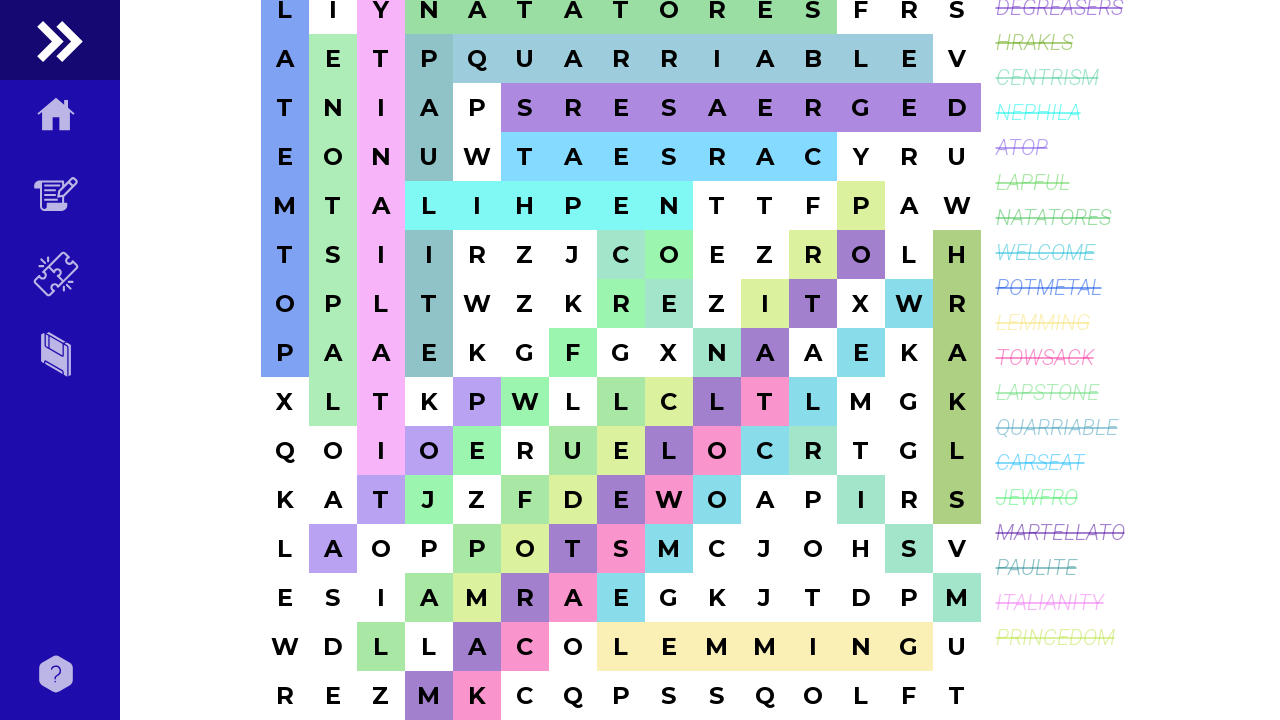

Solved puzzle and performed drag-and-drop actions for all found words at (860, 254)
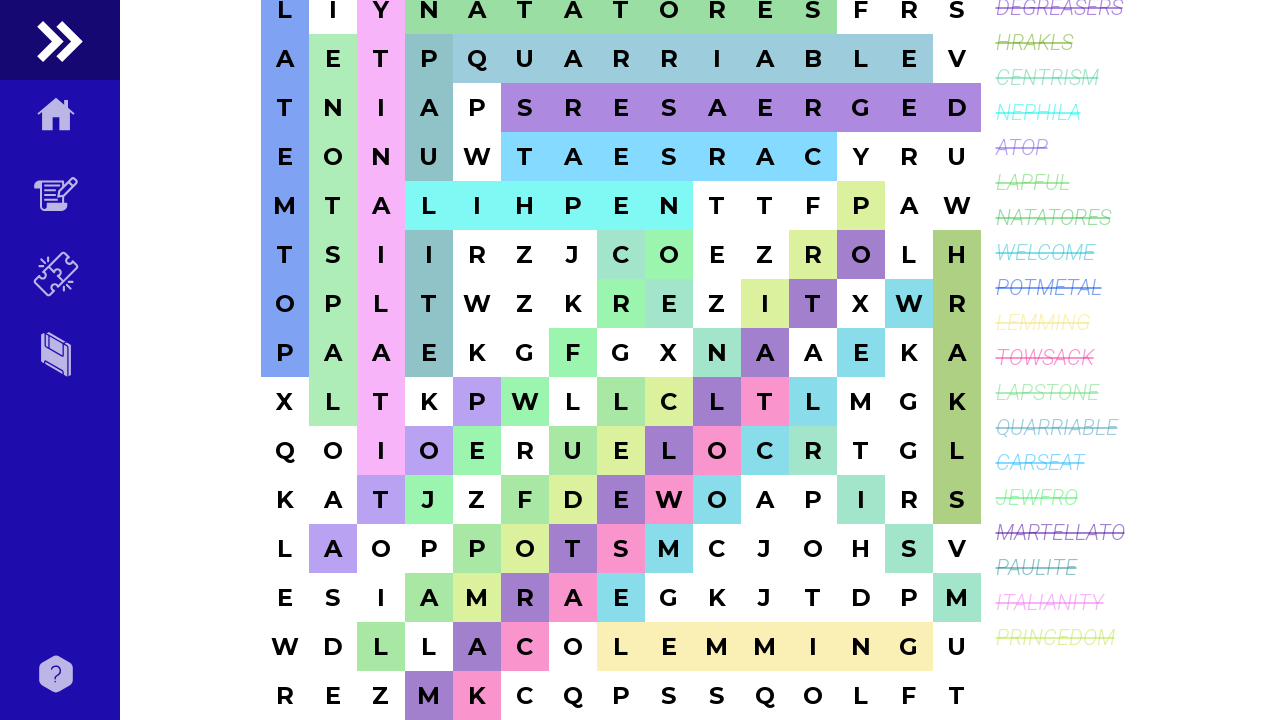

Registered dialog handler to accept alerts
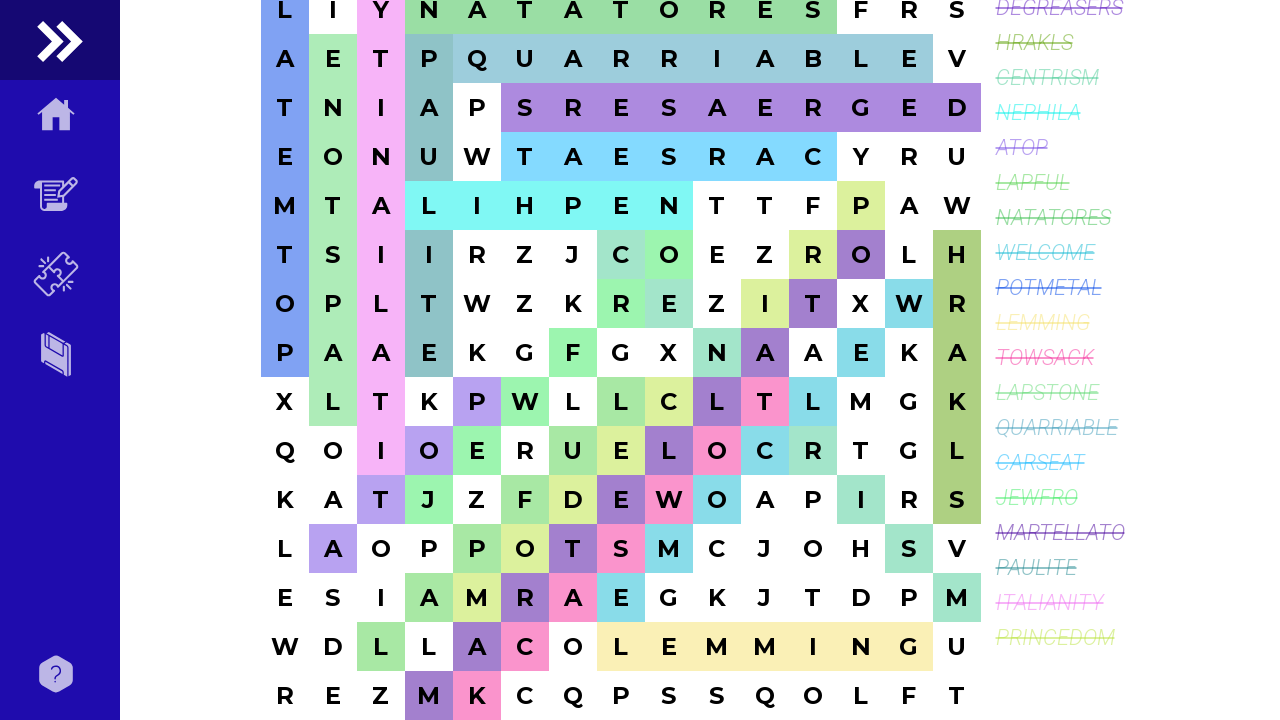

Waited 2 seconds for next round to load
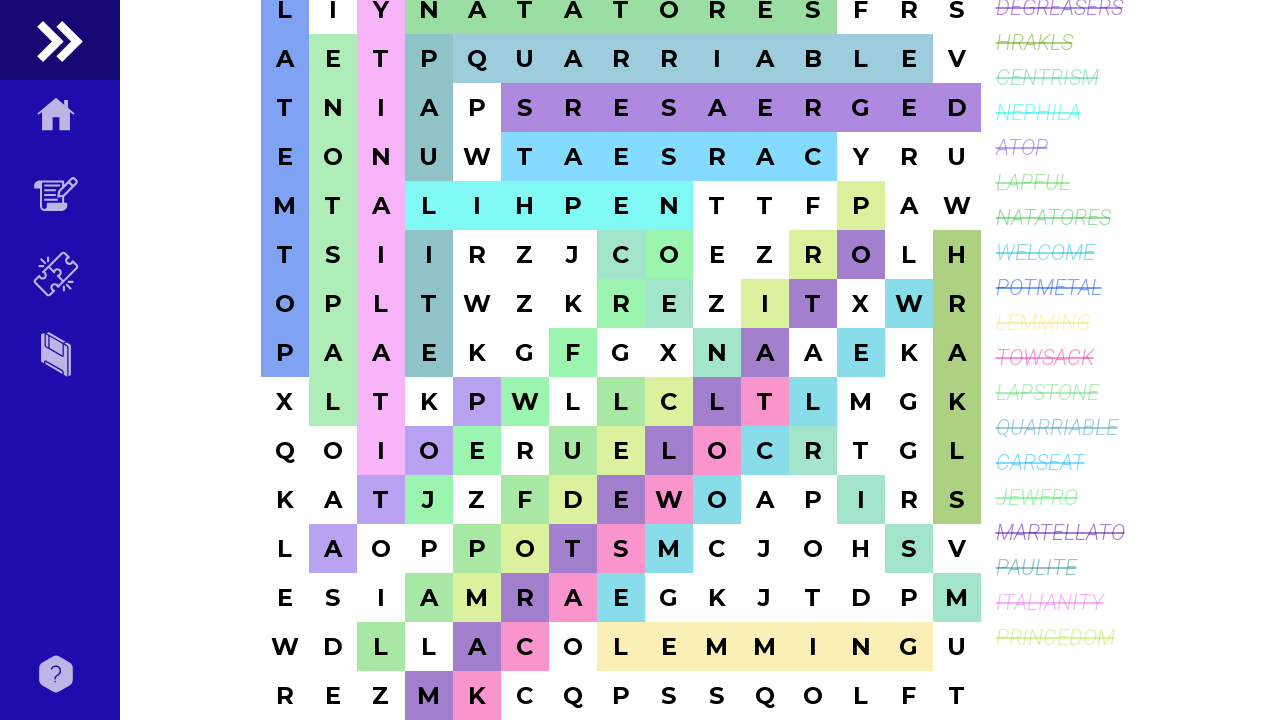

Starting round 3
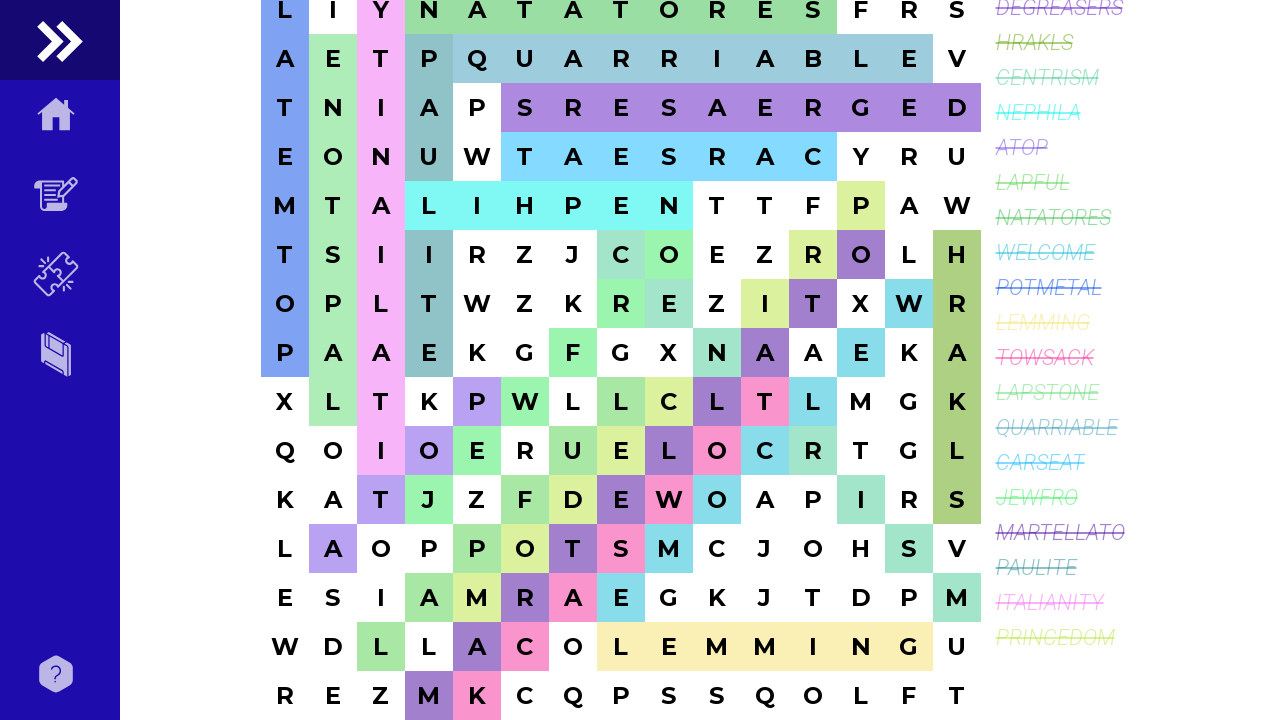

Extracted word search grid (15x15)
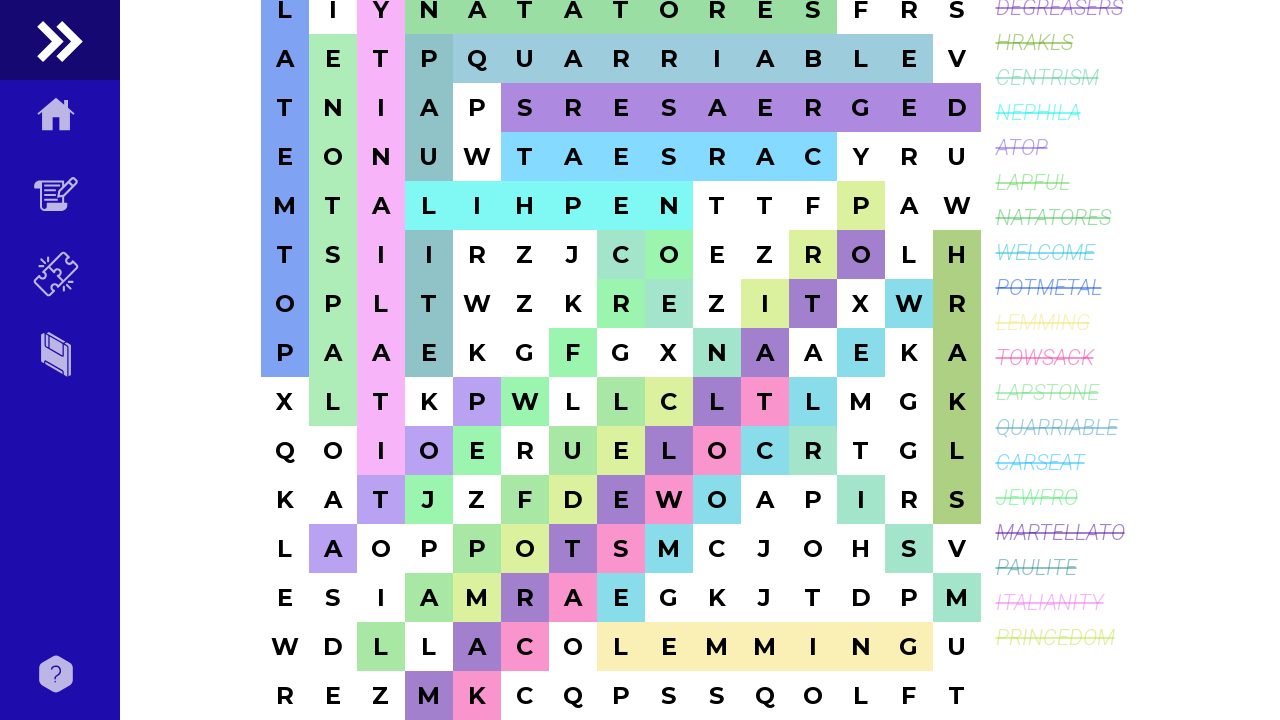

Extracted word list with 19 words to find
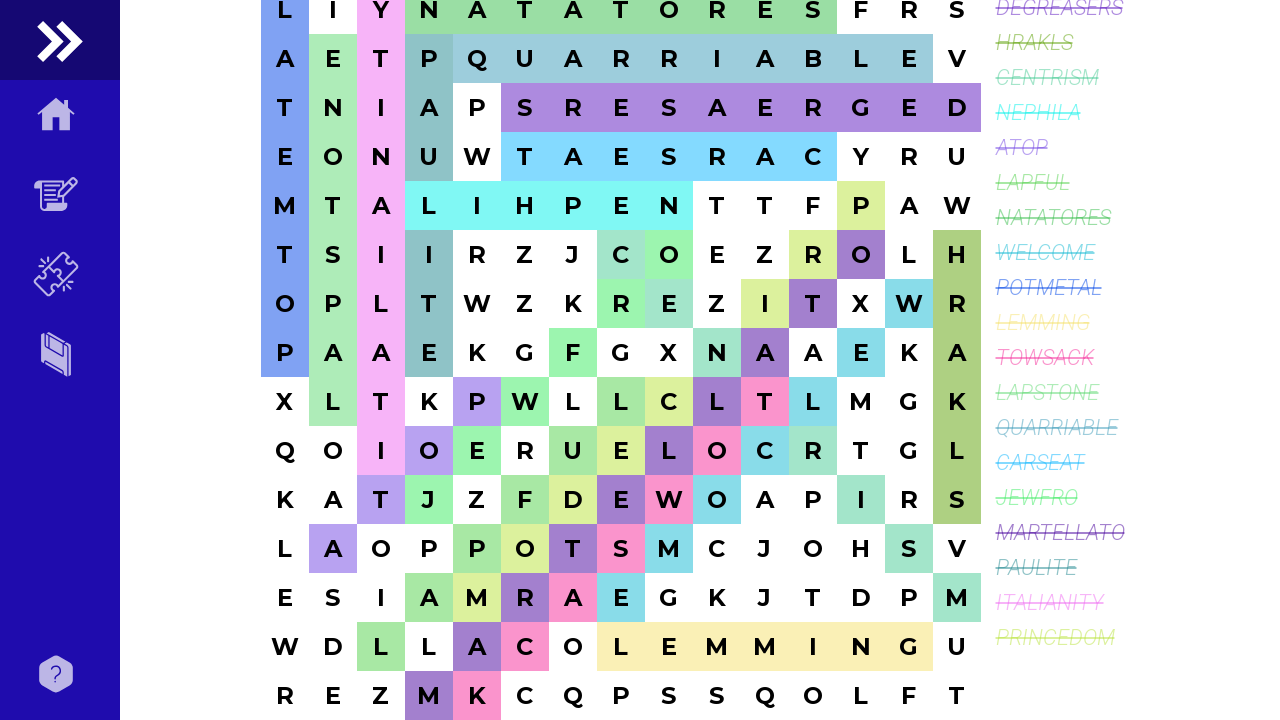

Solved puzzle and performed drag-and-drop actions for all found words at (860, 254)
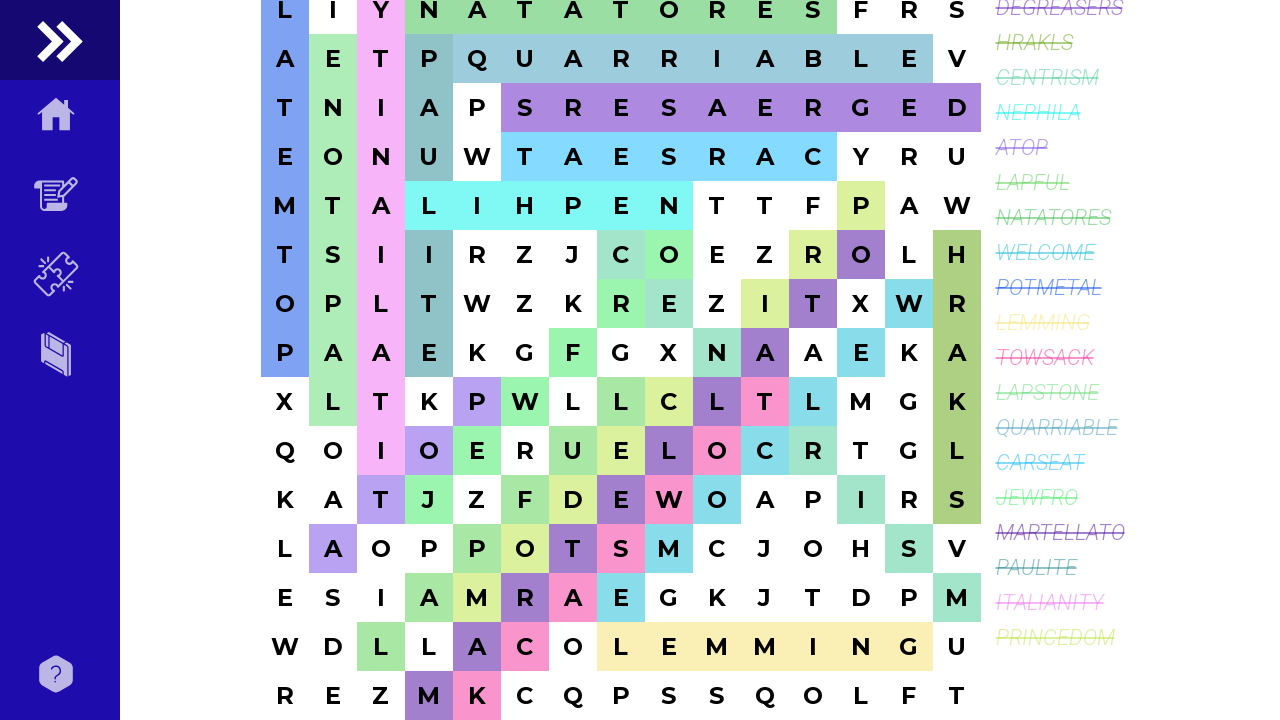

Registered dialog handler to accept alerts
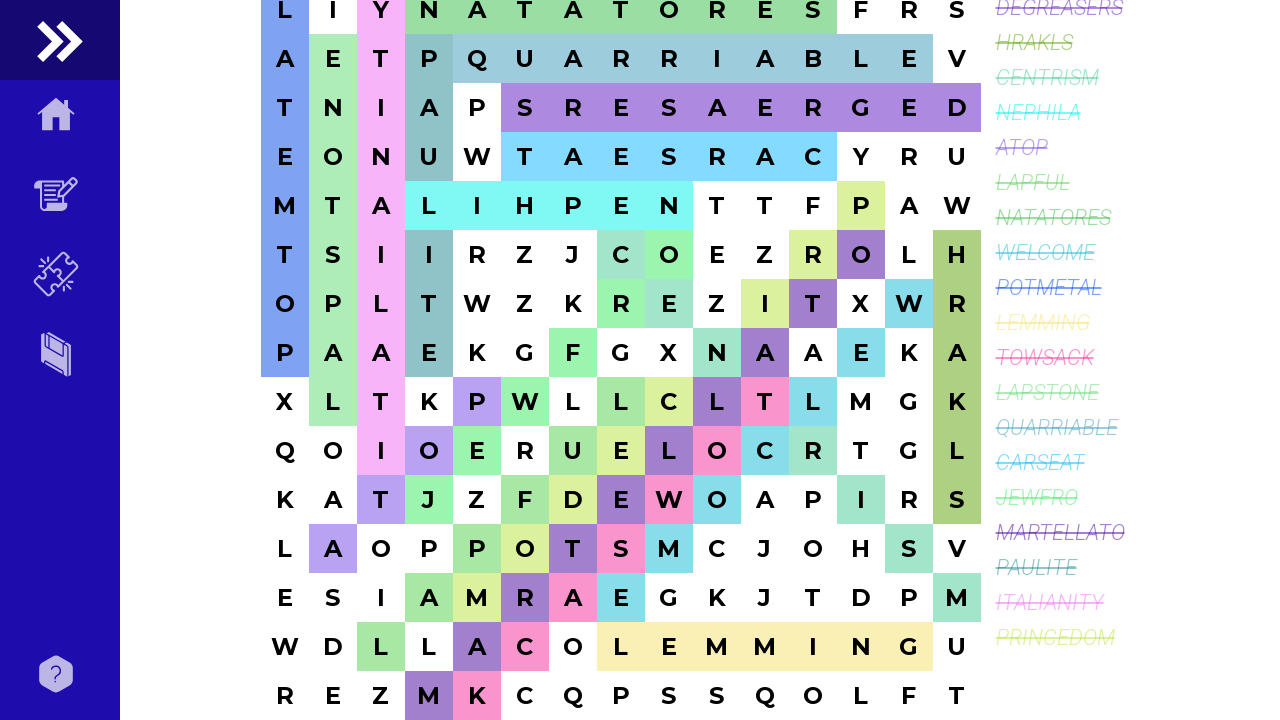

Waited 2 seconds for next round to load
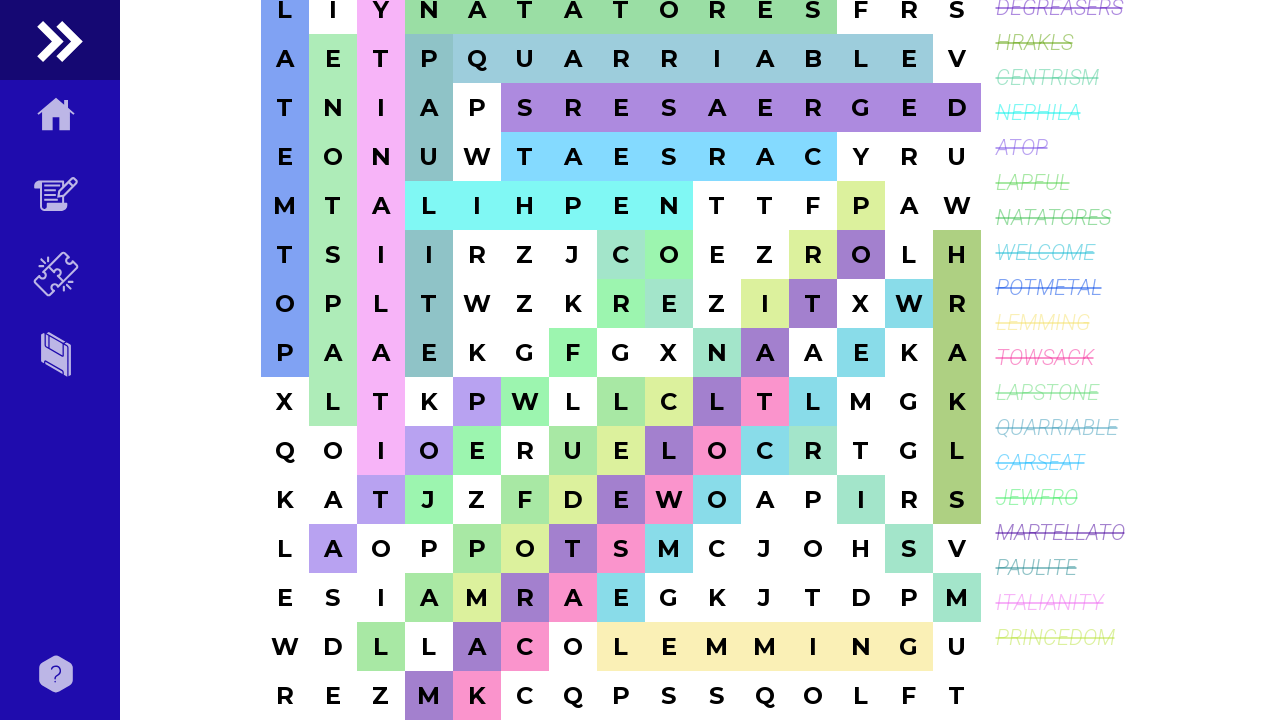

Word search solver completed all rounds
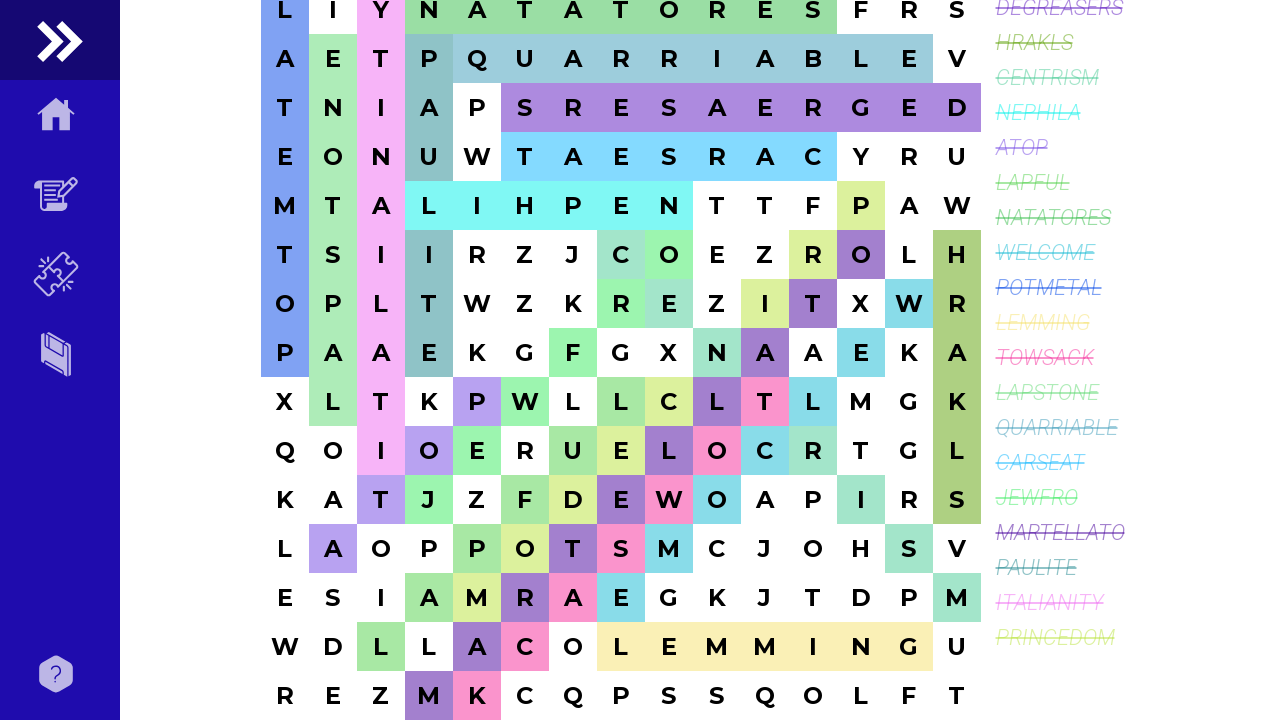

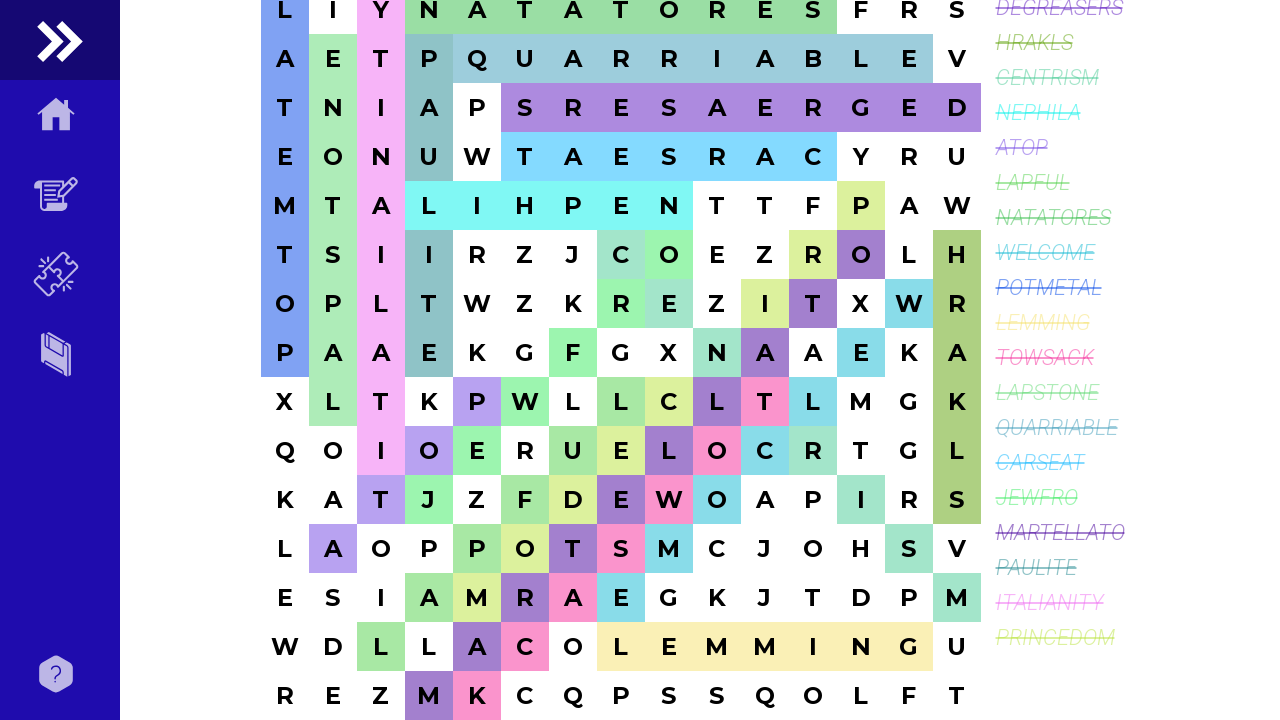